Tests left-click dropdown menu by clicking and verifying it expands

Starting URL: https://bonigarcia.dev/selenium-webdriver-java/dropdown-menu.html

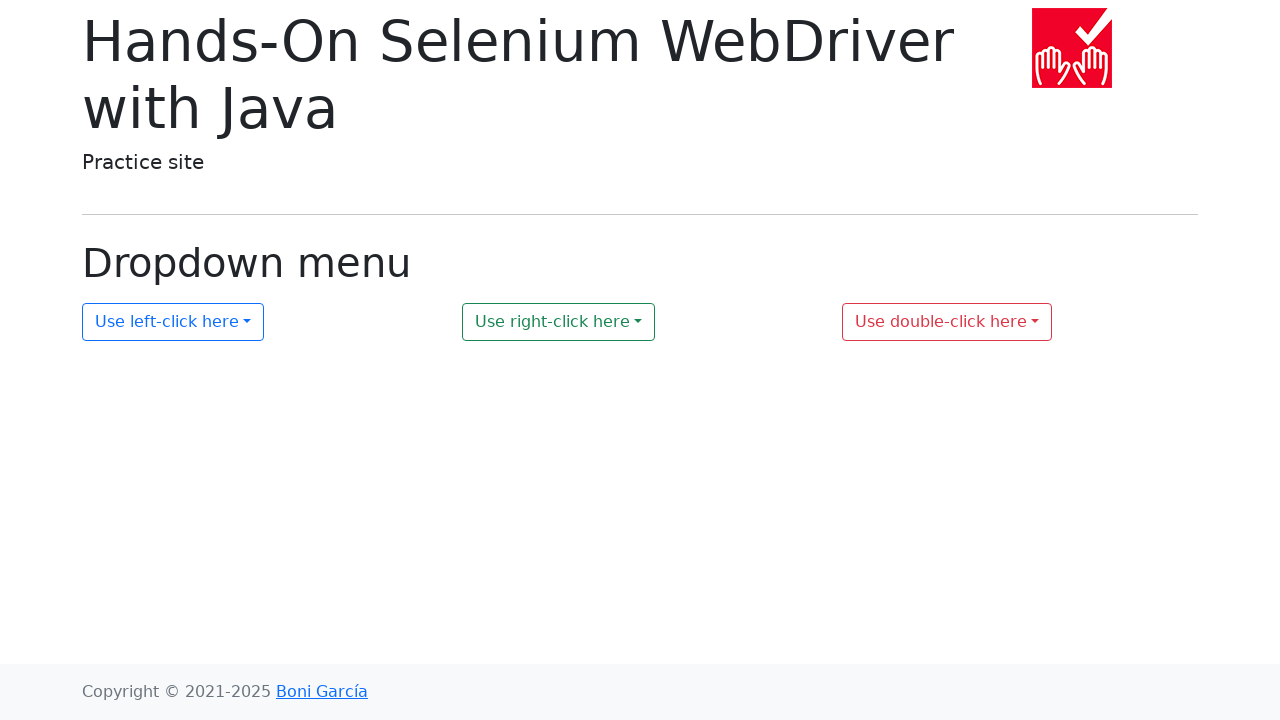

Located left-click dropdown button with id 'my-dropdown-1'
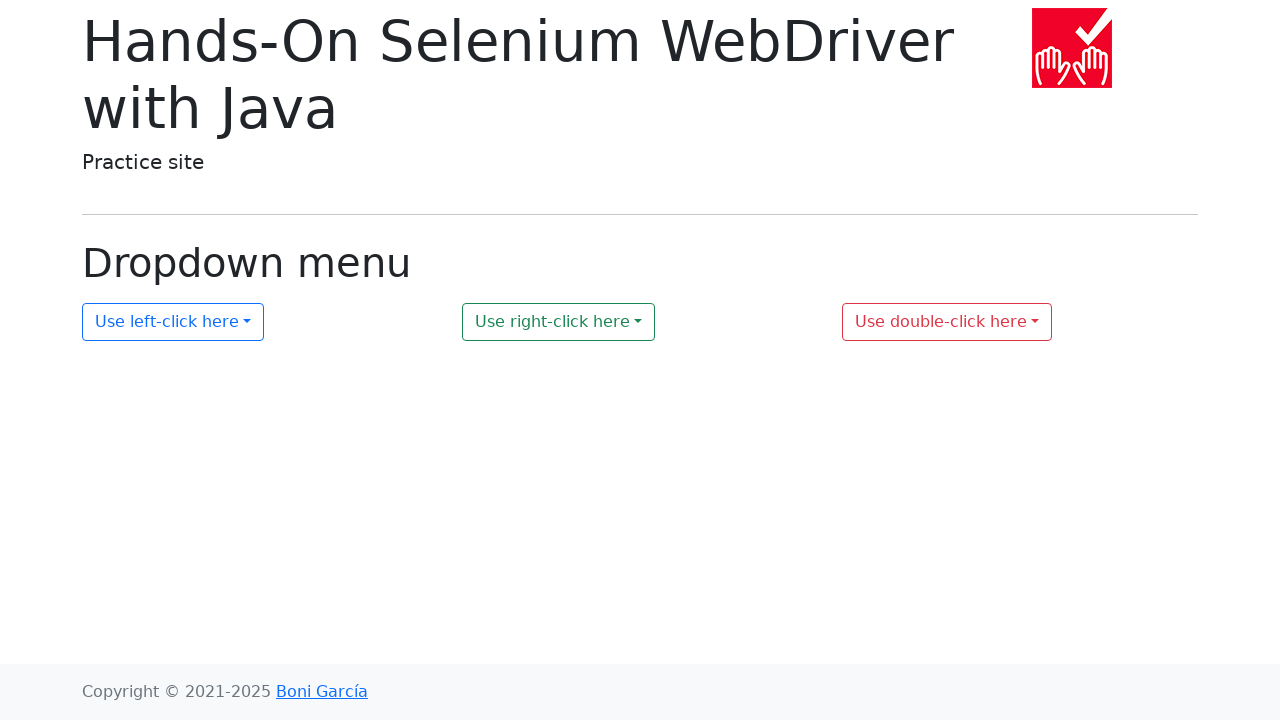

Clicked left-click dropdown button to expand menu at (173, 322) on button#my-dropdown-1
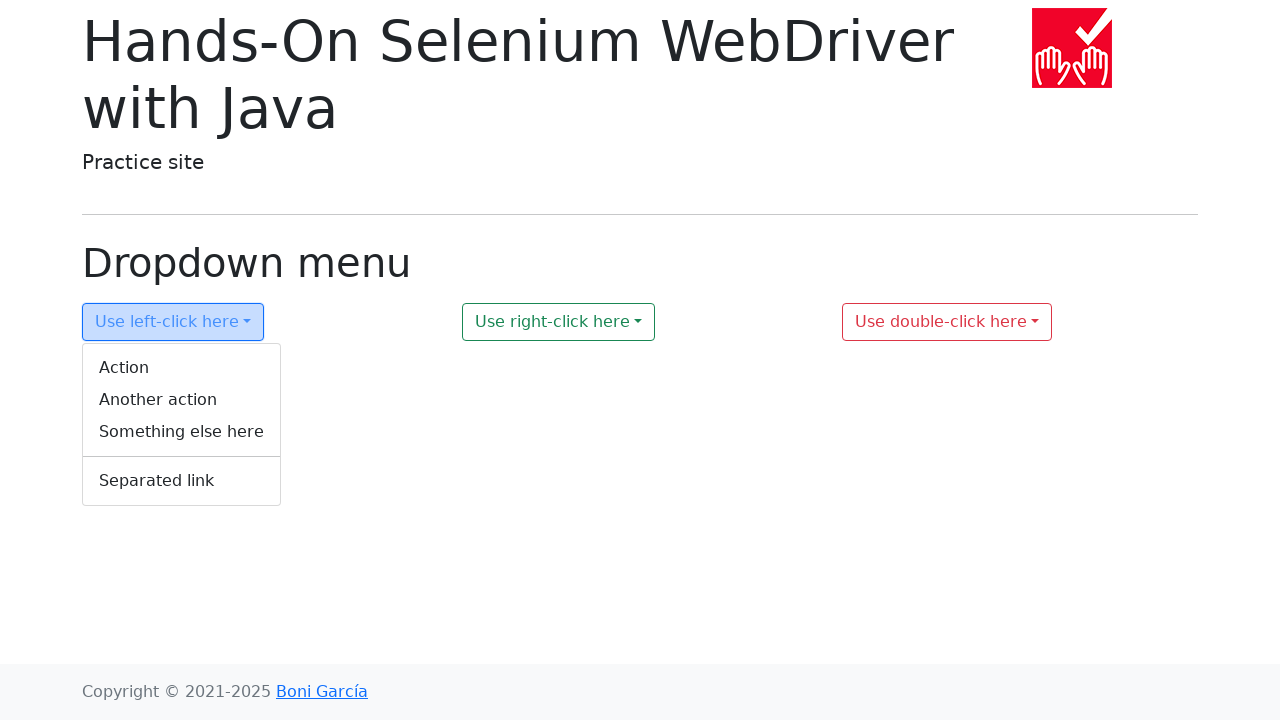

Verified dropdown menu expanded by checking aria-expanded attribute equals 'true'
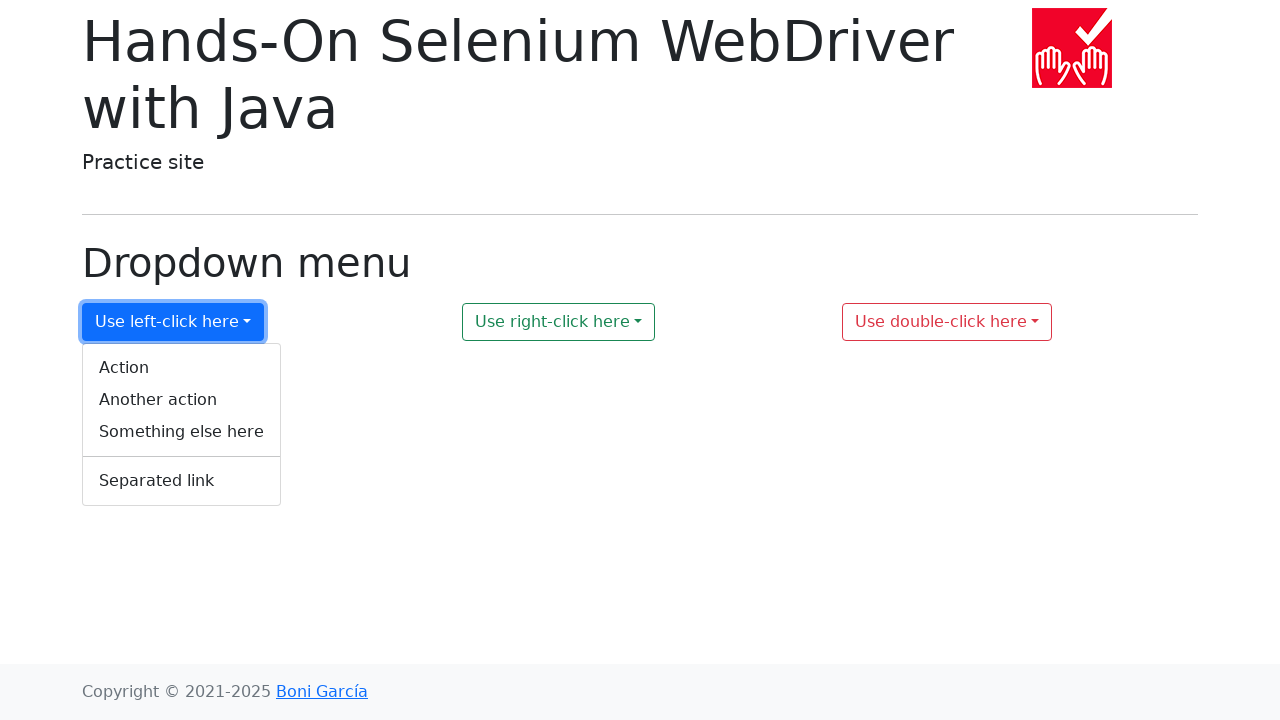

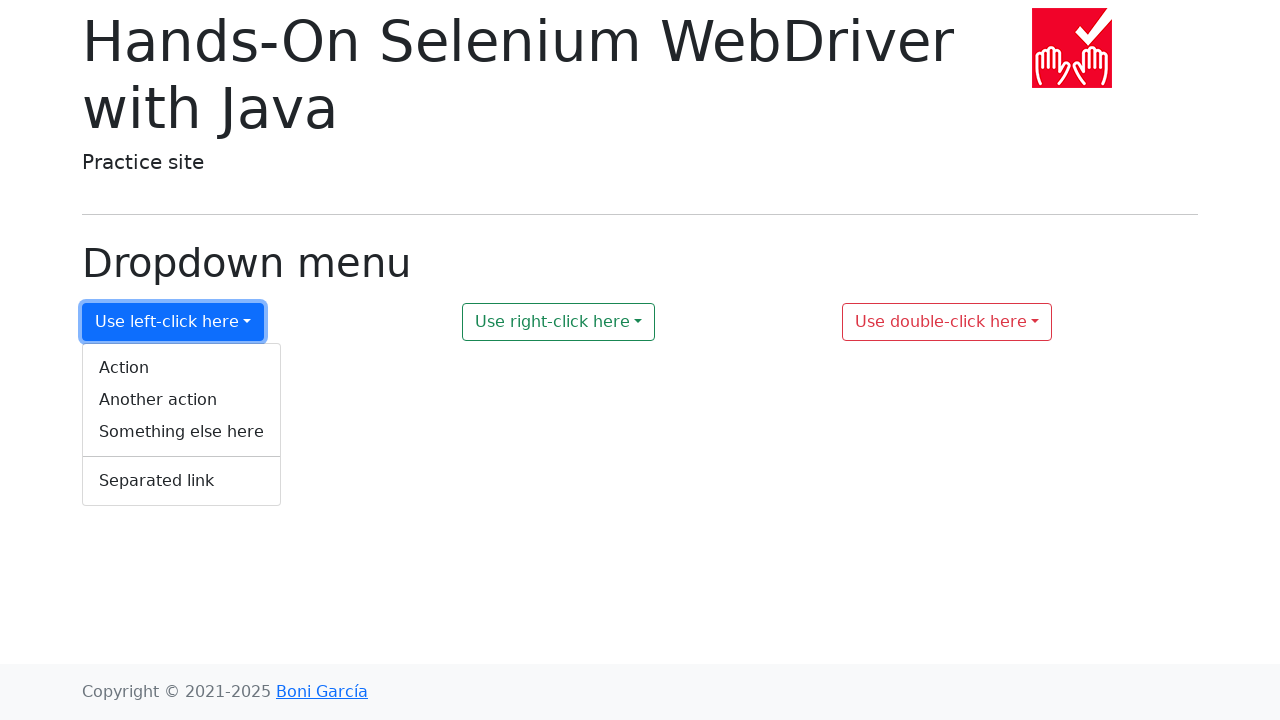